Navigates to a page and sends keyboard commands "matrix" and "jedi" with Enter keys to the body element, likely triggering some interactive features

Starting URL: https://slurpcode.github.io/slurp/

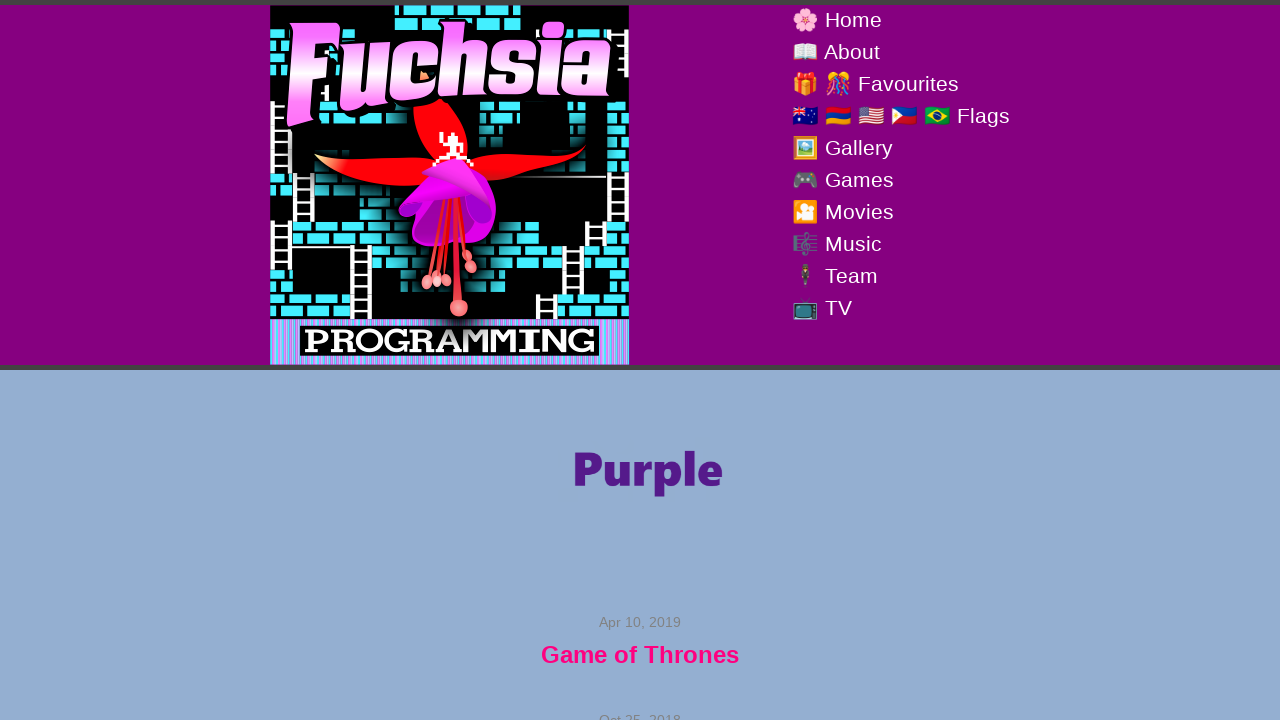

Pressed 'm' key on body element on body
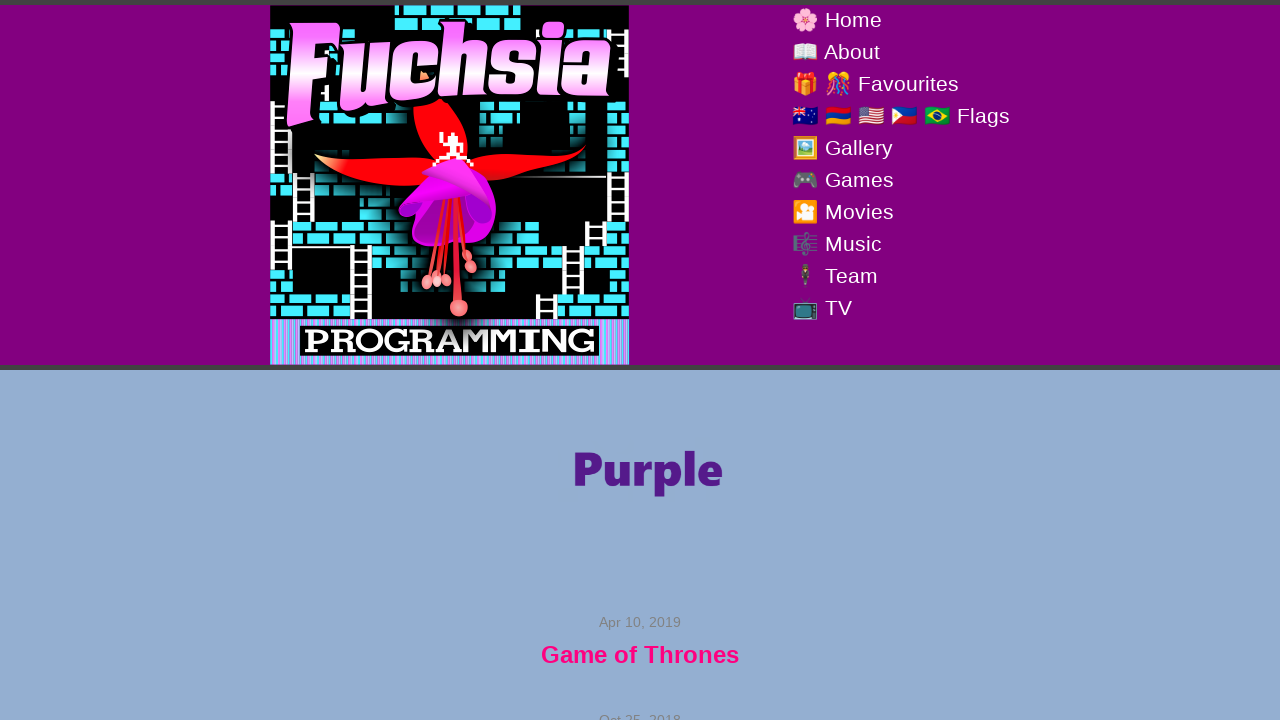

Pressed 'a' key on body element on body
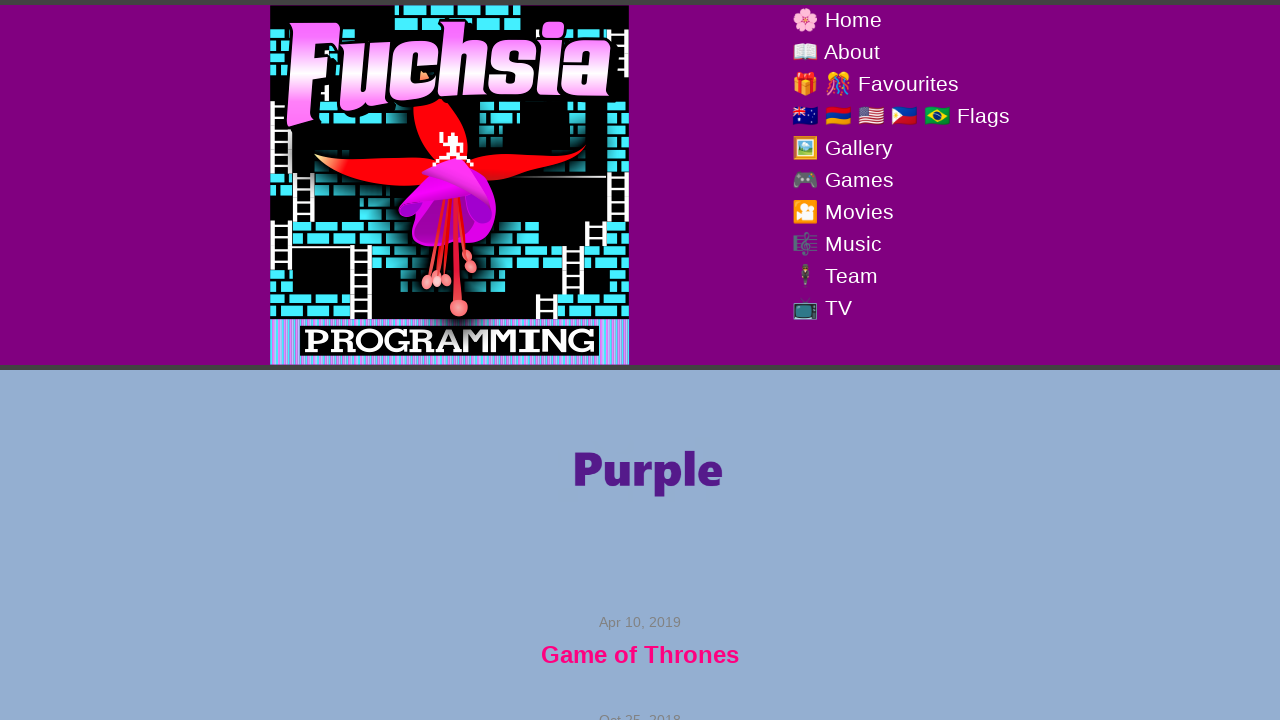

Pressed 't' key on body element on body
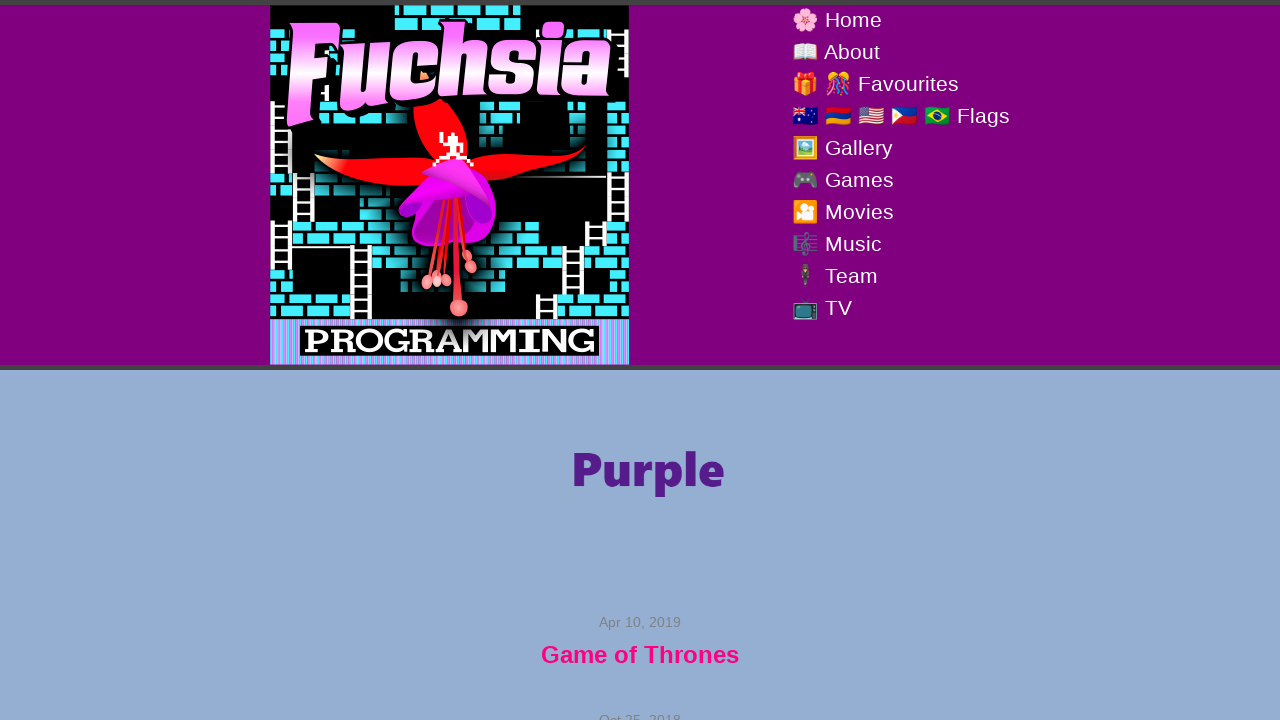

Pressed 'r' key on body element on body
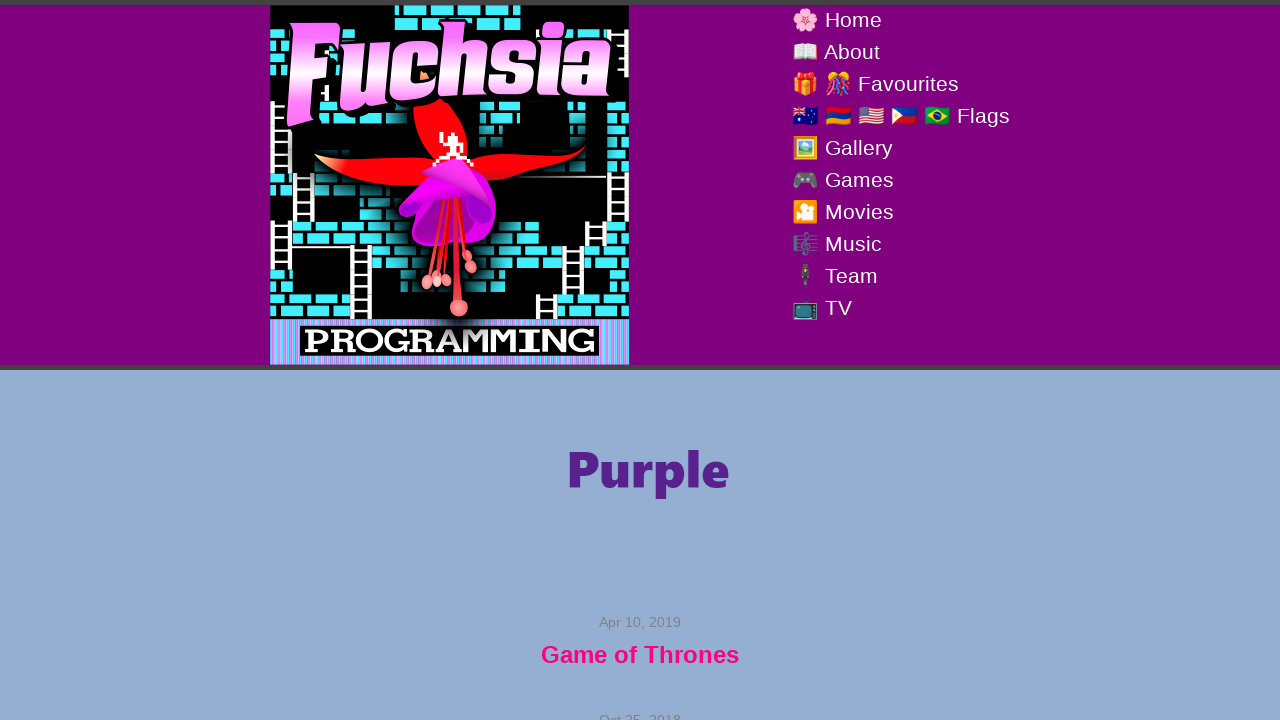

Pressed 'i' key on body element on body
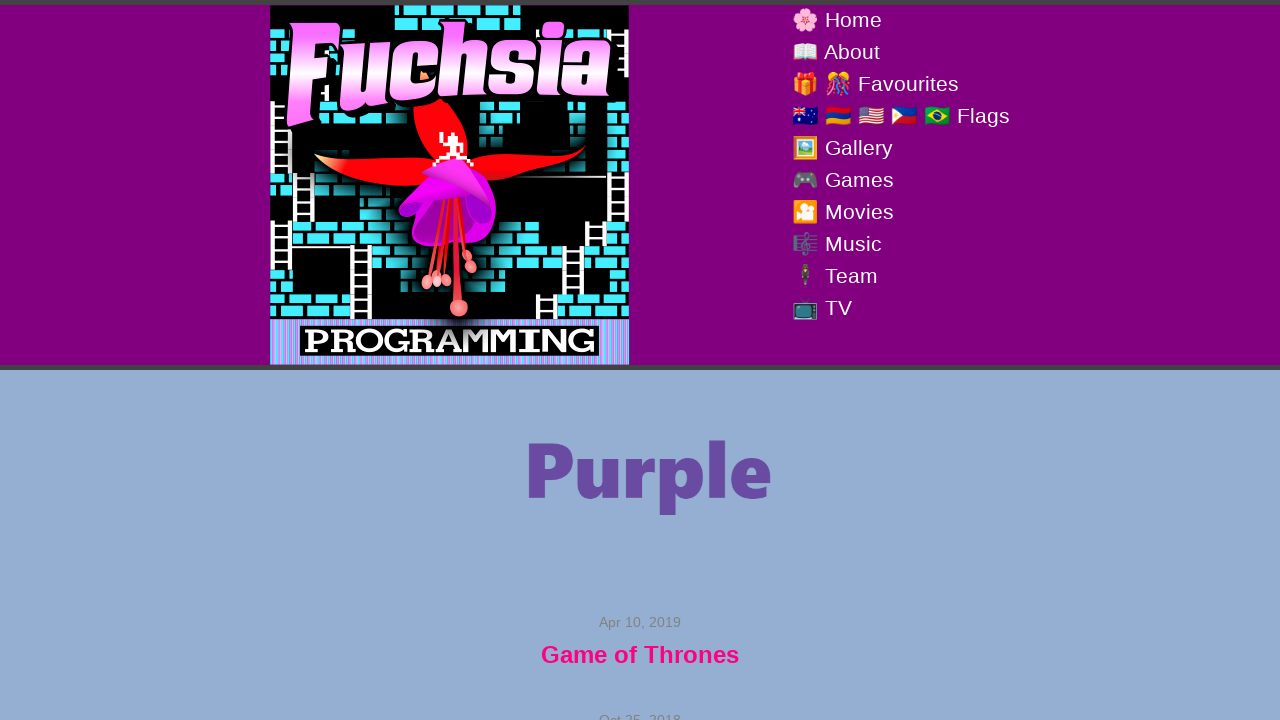

Pressed 'x' key on body element on body
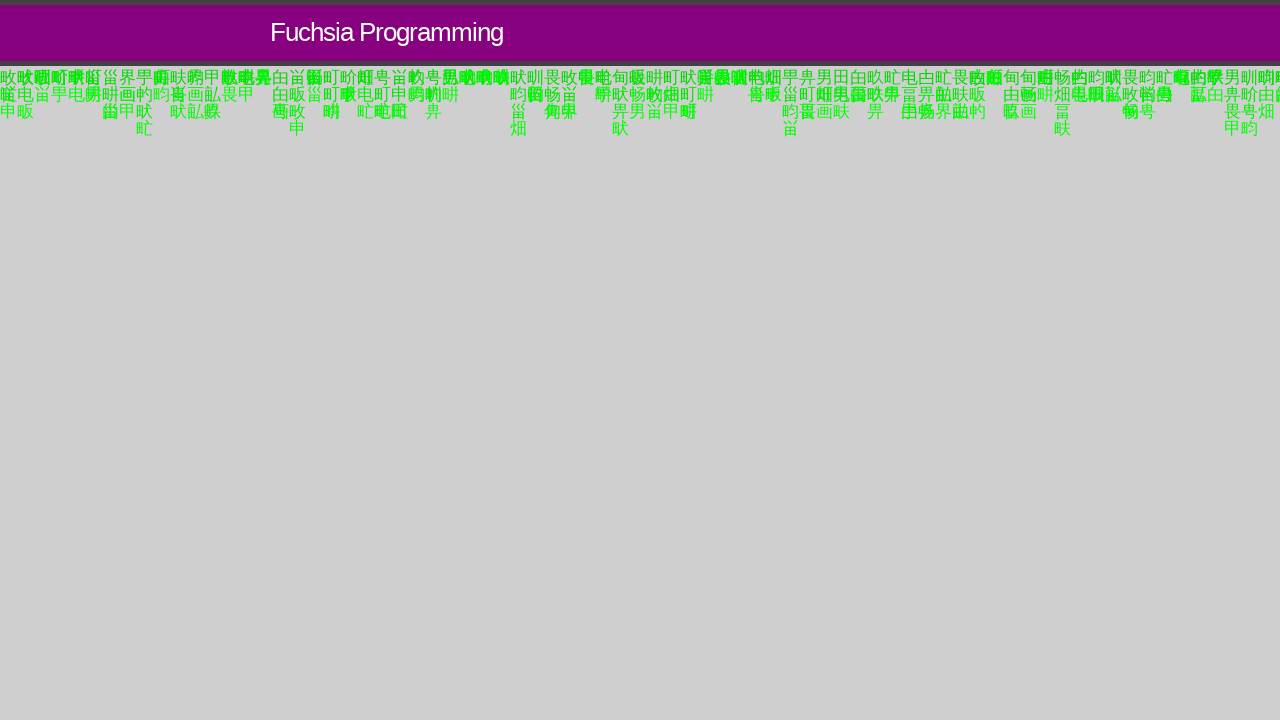

Pressed Enter to execute 'matrix' command on body
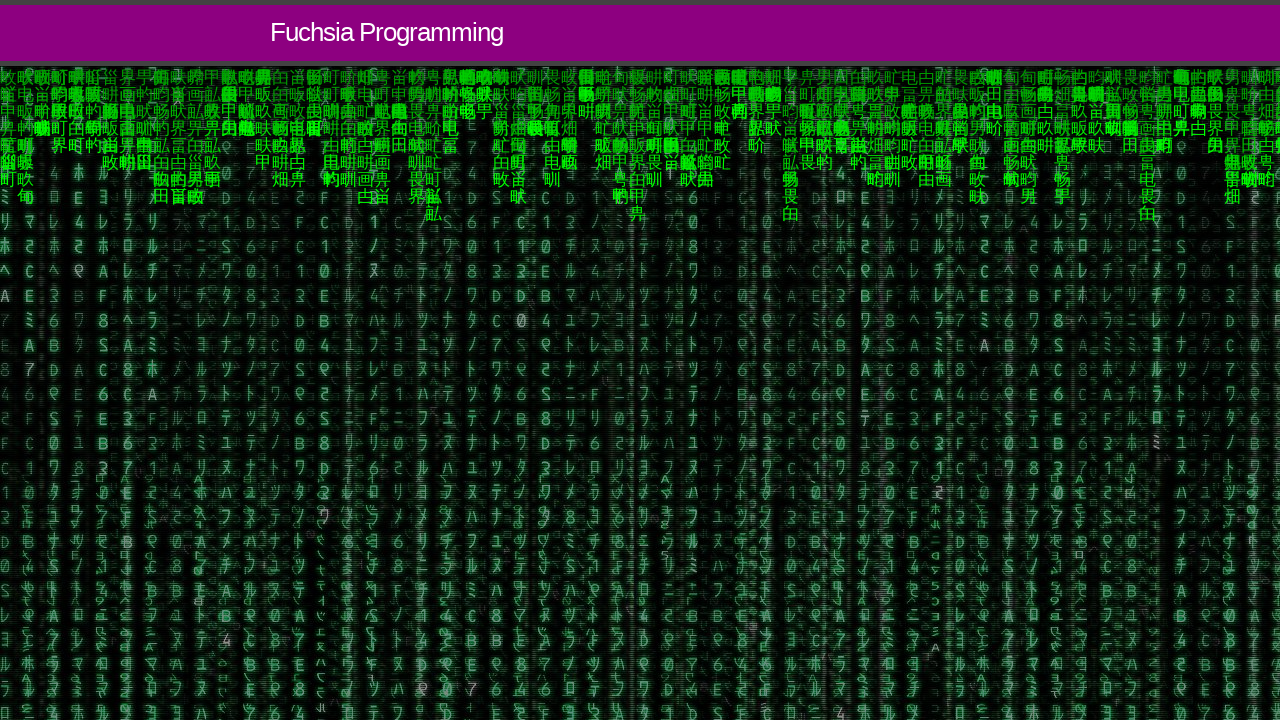

Waited 30 seconds for matrix effect to complete
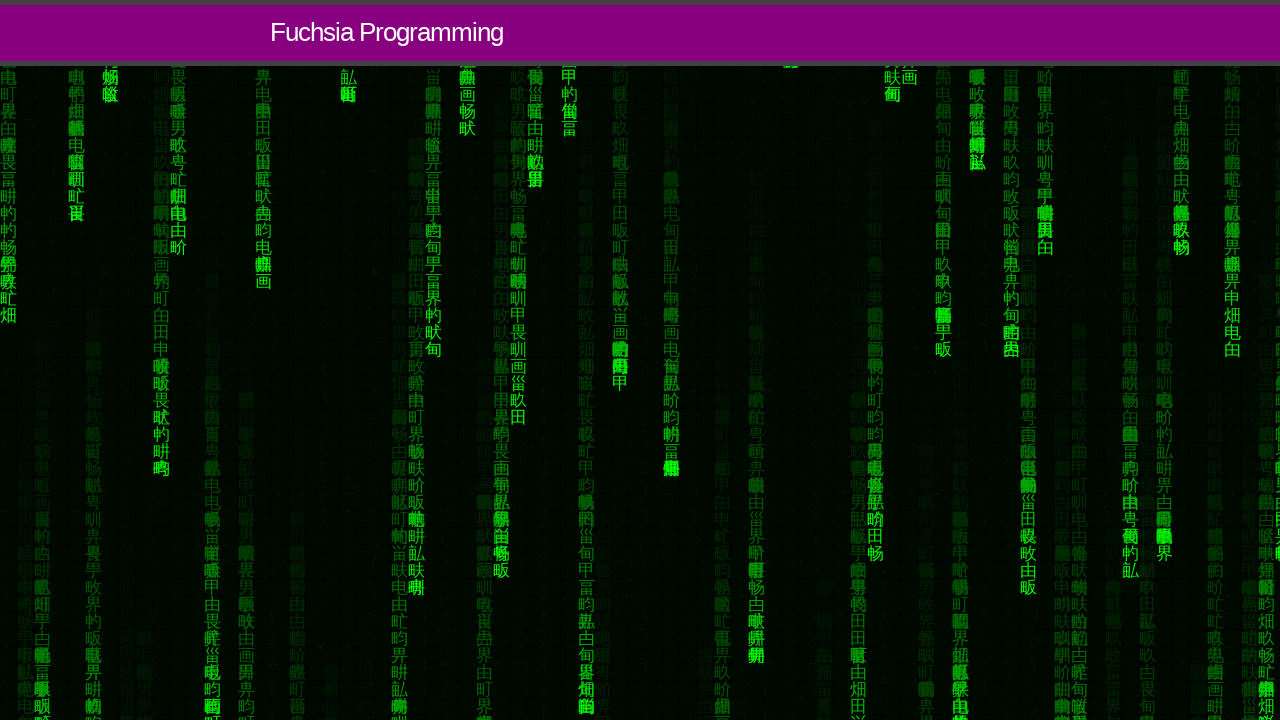

Pressed 'j' key on body element on body
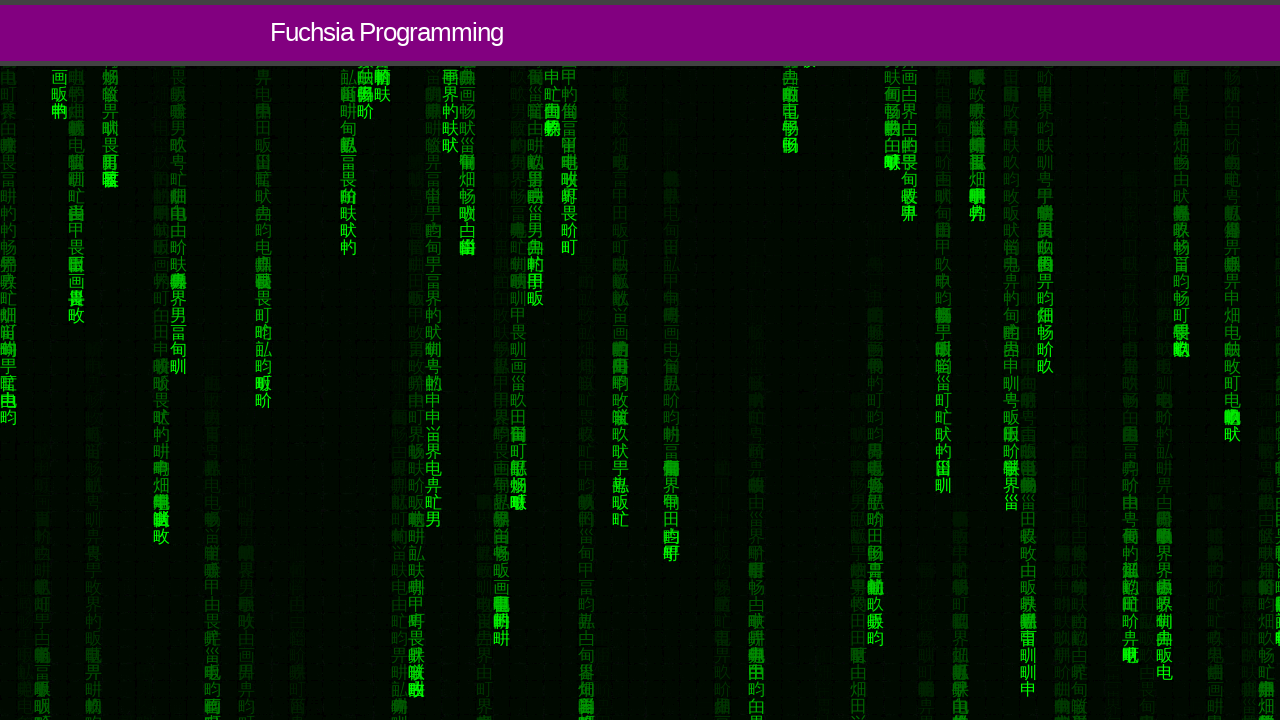

Pressed 'e' key on body element on body
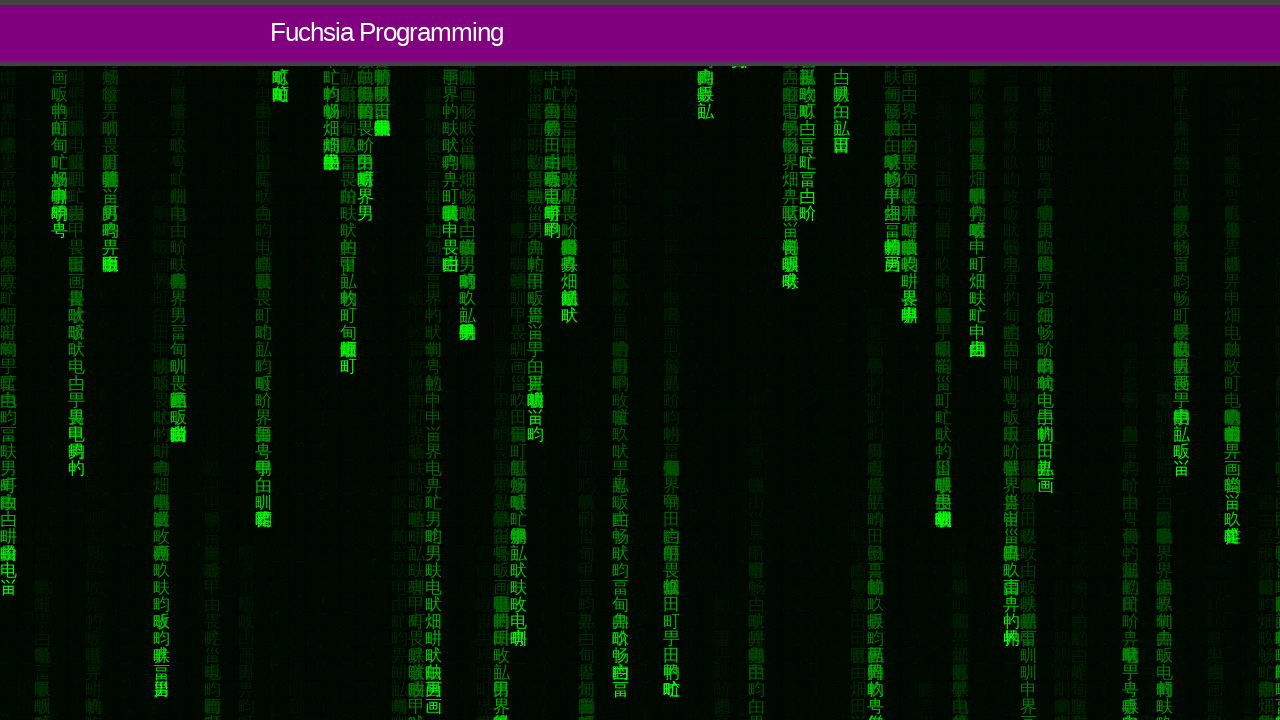

Pressed 'd' key on body element on body
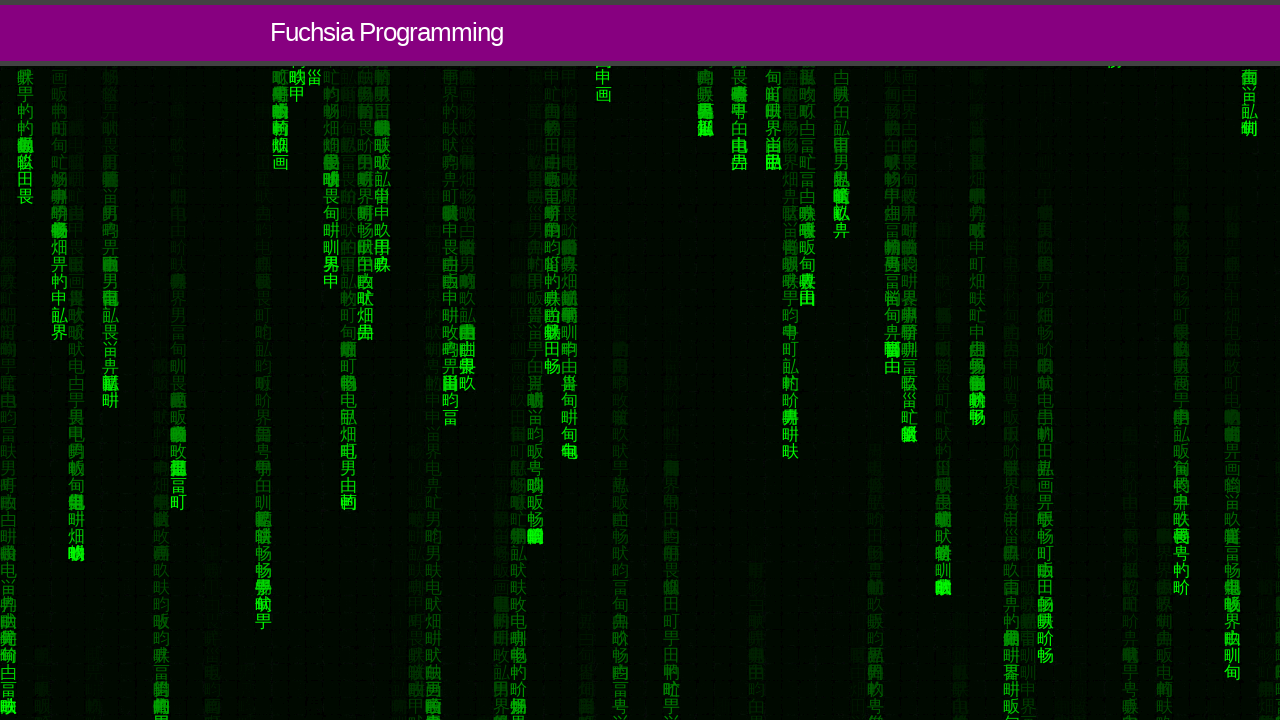

Pressed 'i' key on body element on body
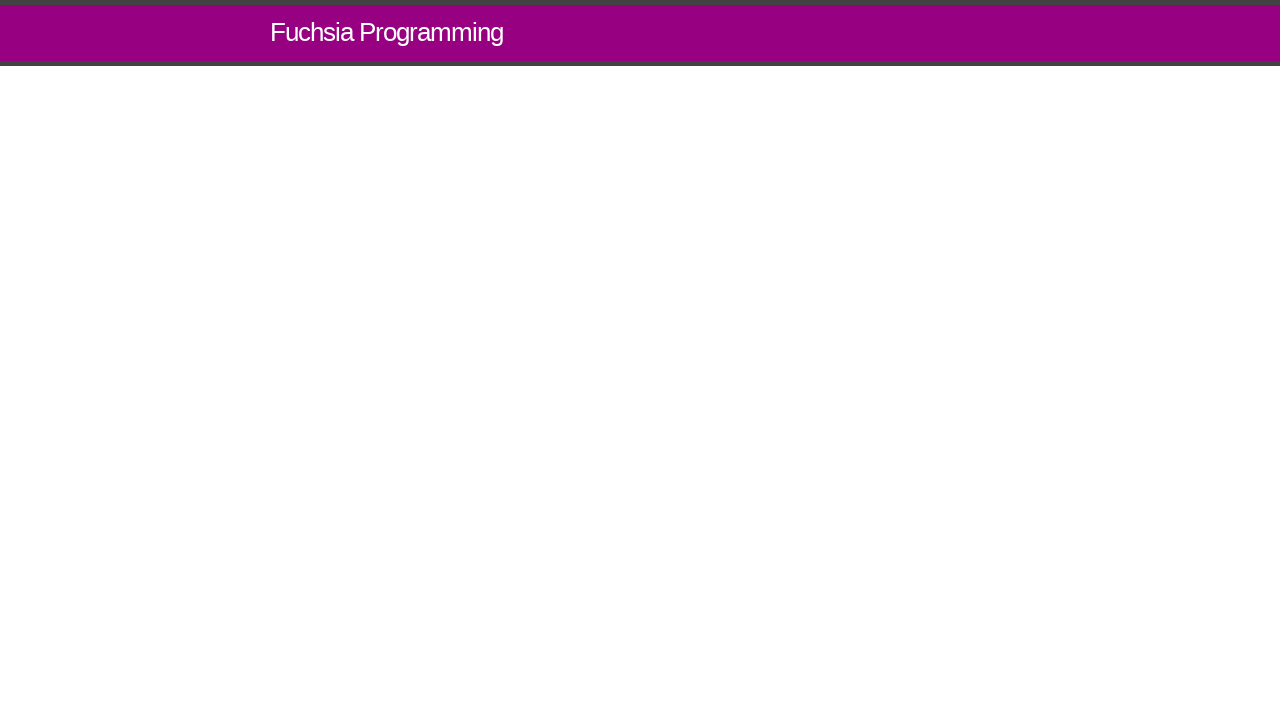

Pressed Enter to execute 'jedi' command on body
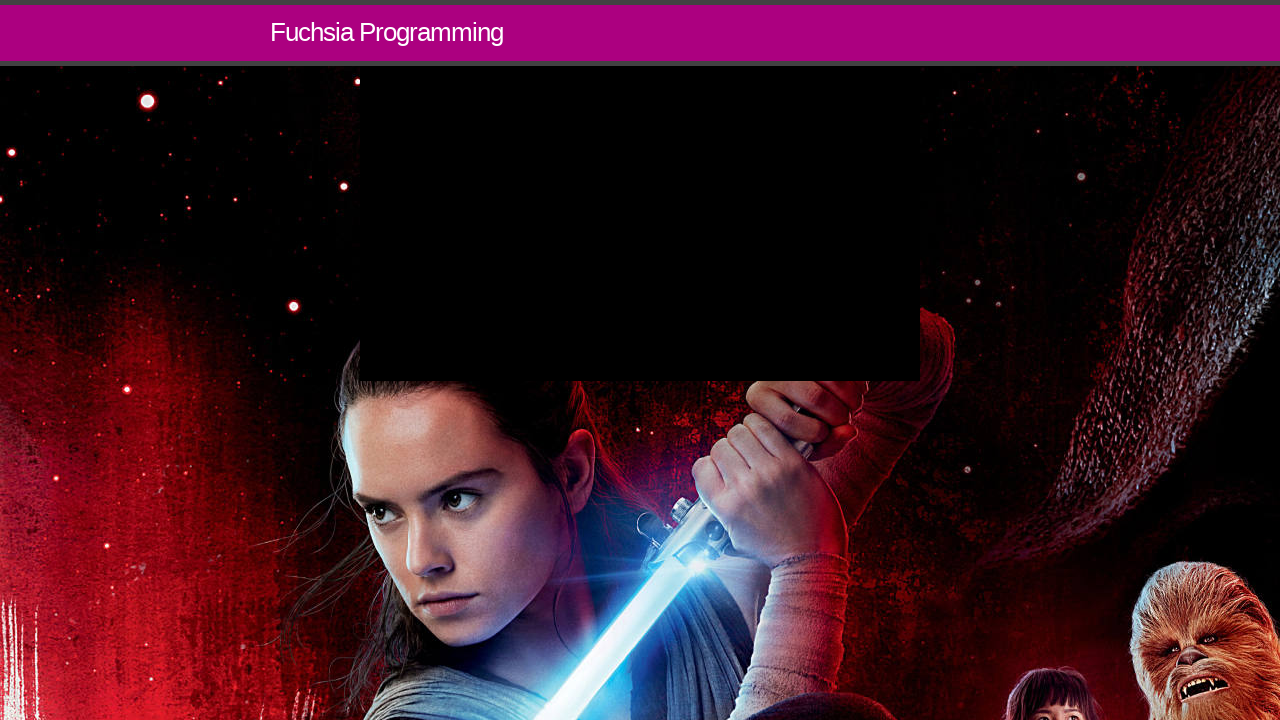

Waited 60 seconds for jedi effect to complete
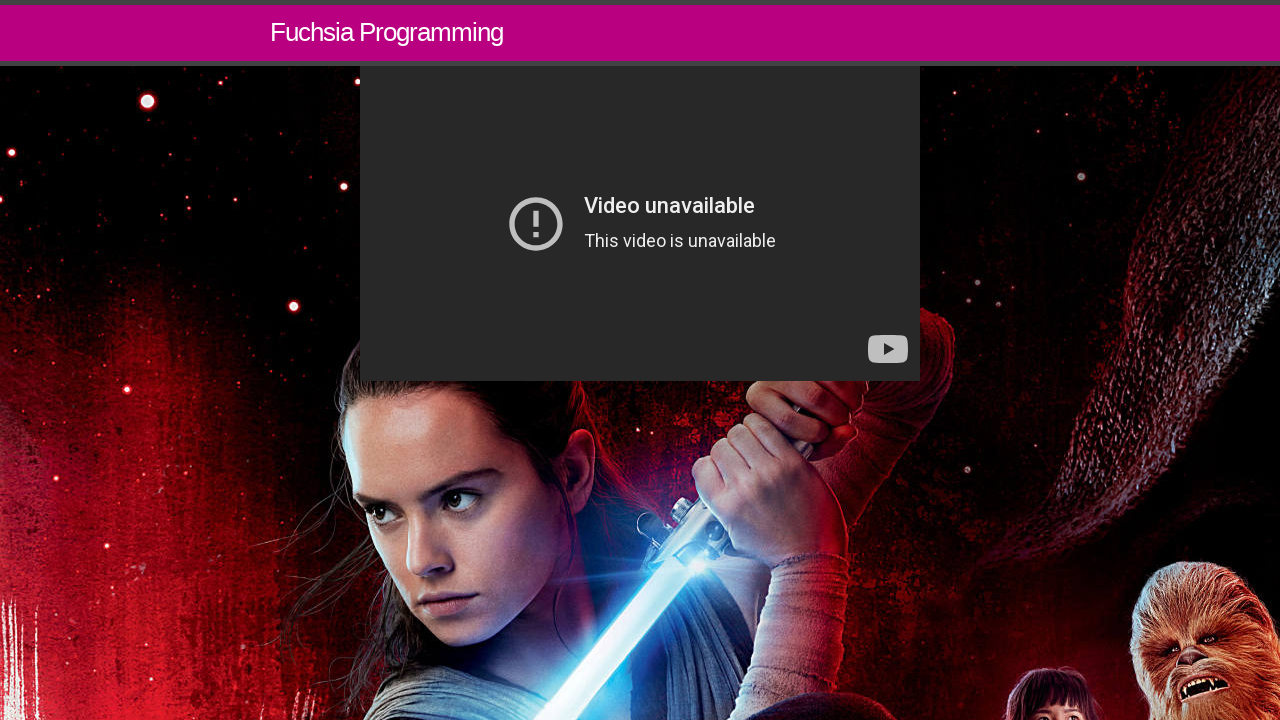

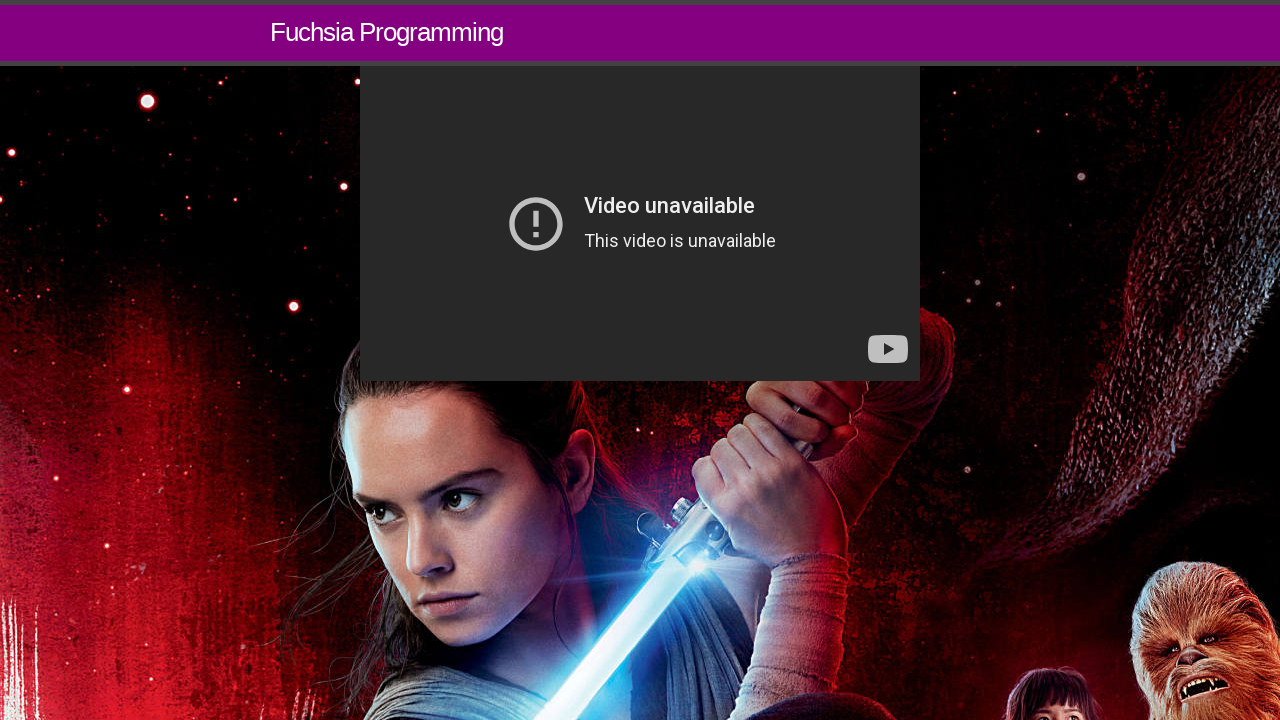